Tests window handling by clicking a link that opens a new window, switching to the new window to verify its content, then switching back to the original window and verifying its content.

Starting URL: https://the-internet.herokuapp.com/windows

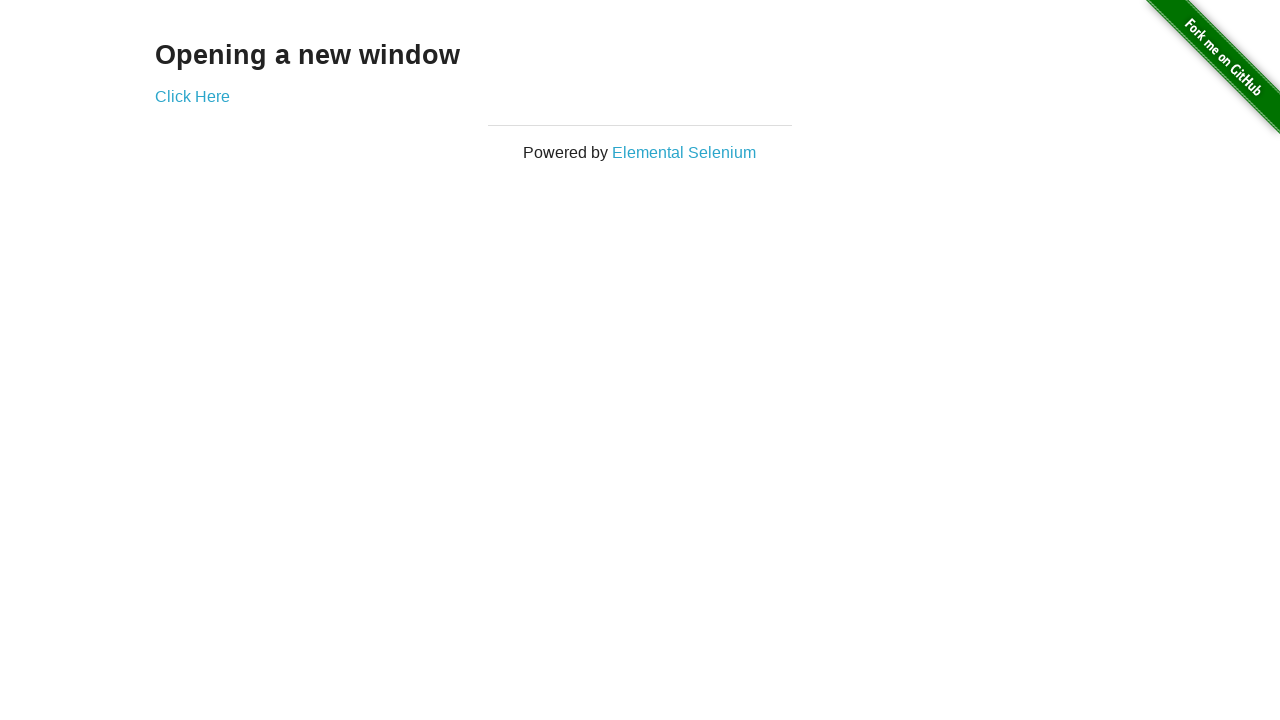

Verified initial page h3 text is 'Opening a new window'
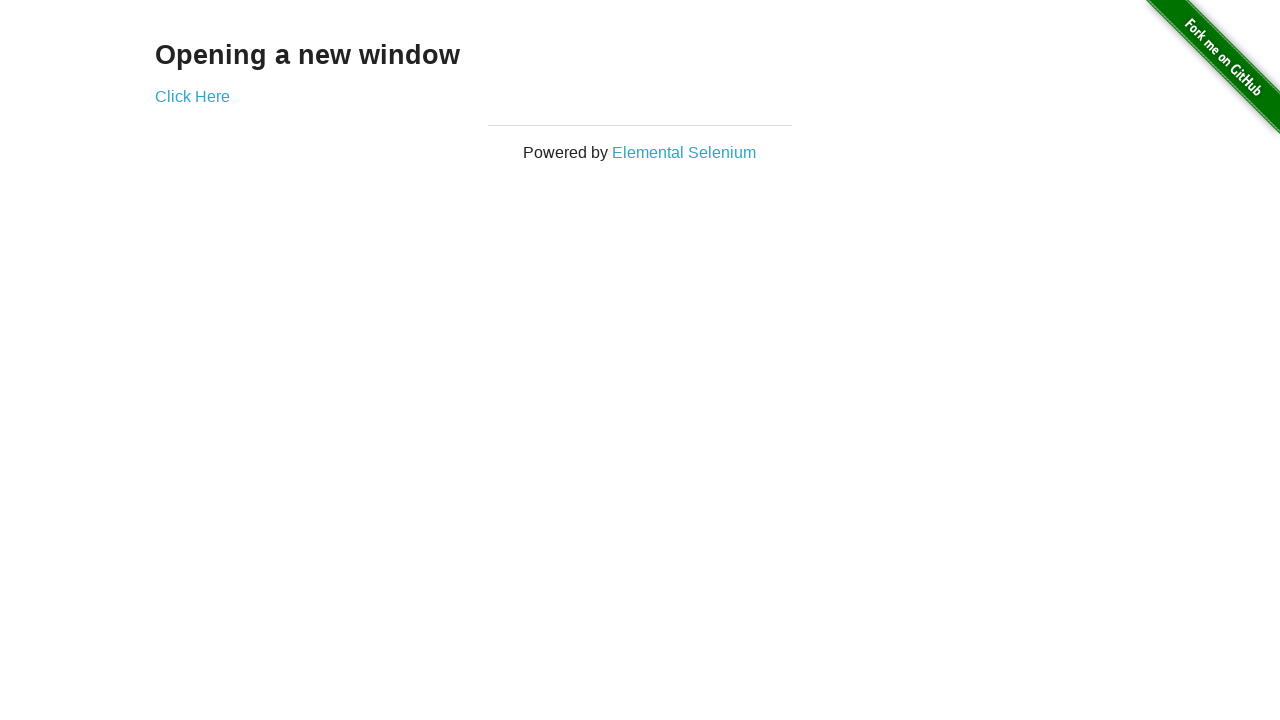

Verified initial page title is 'The Internet'
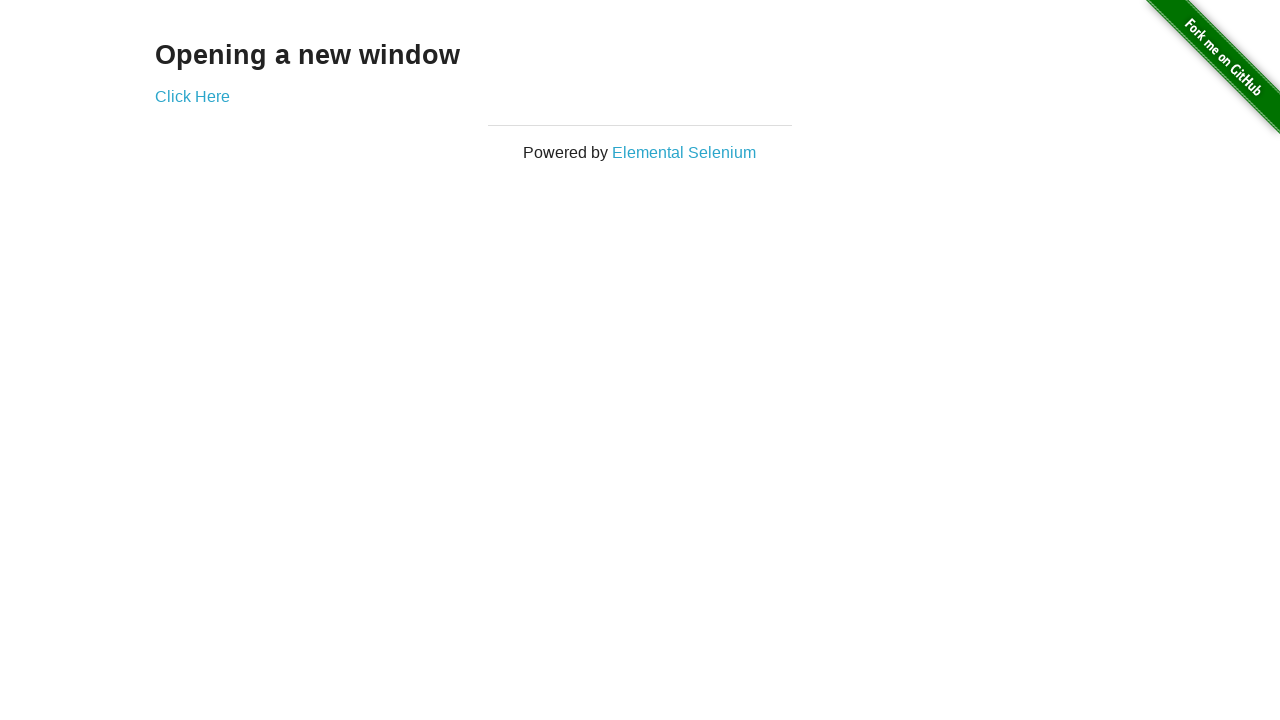

Clicked 'Click Here' link to open new window at (192, 96) on text=Click Here
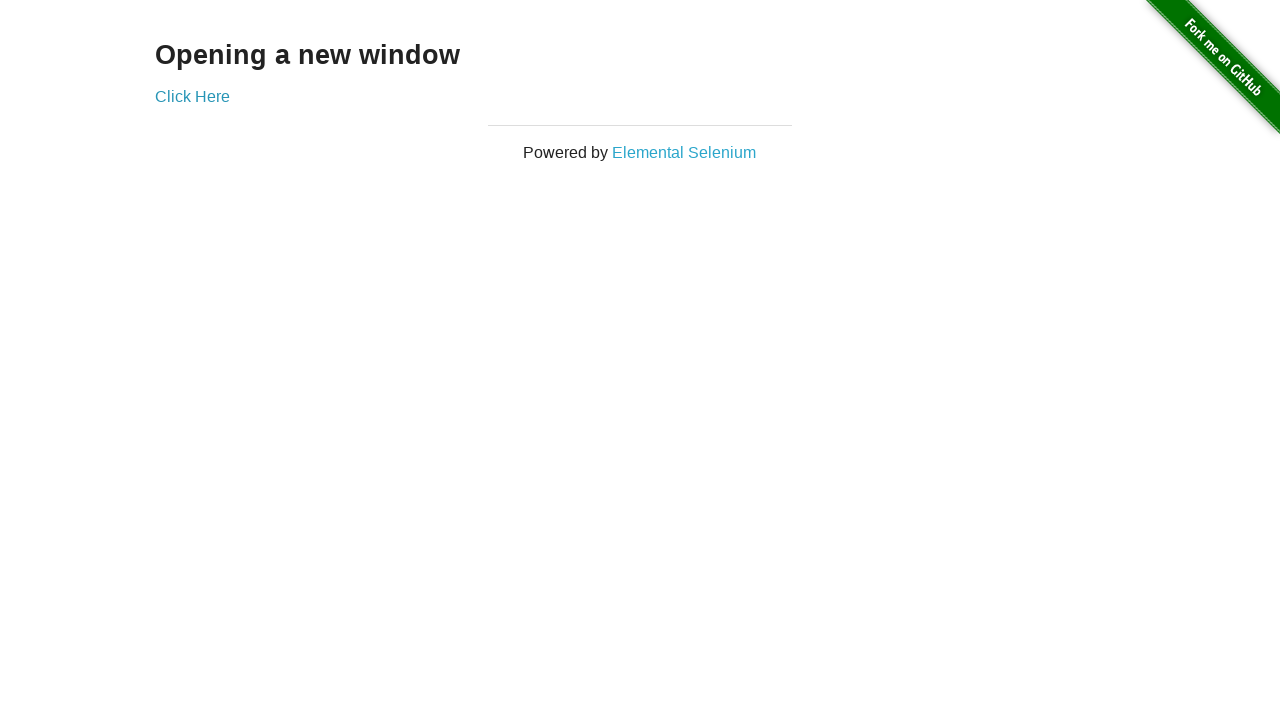

Captured new page object from context
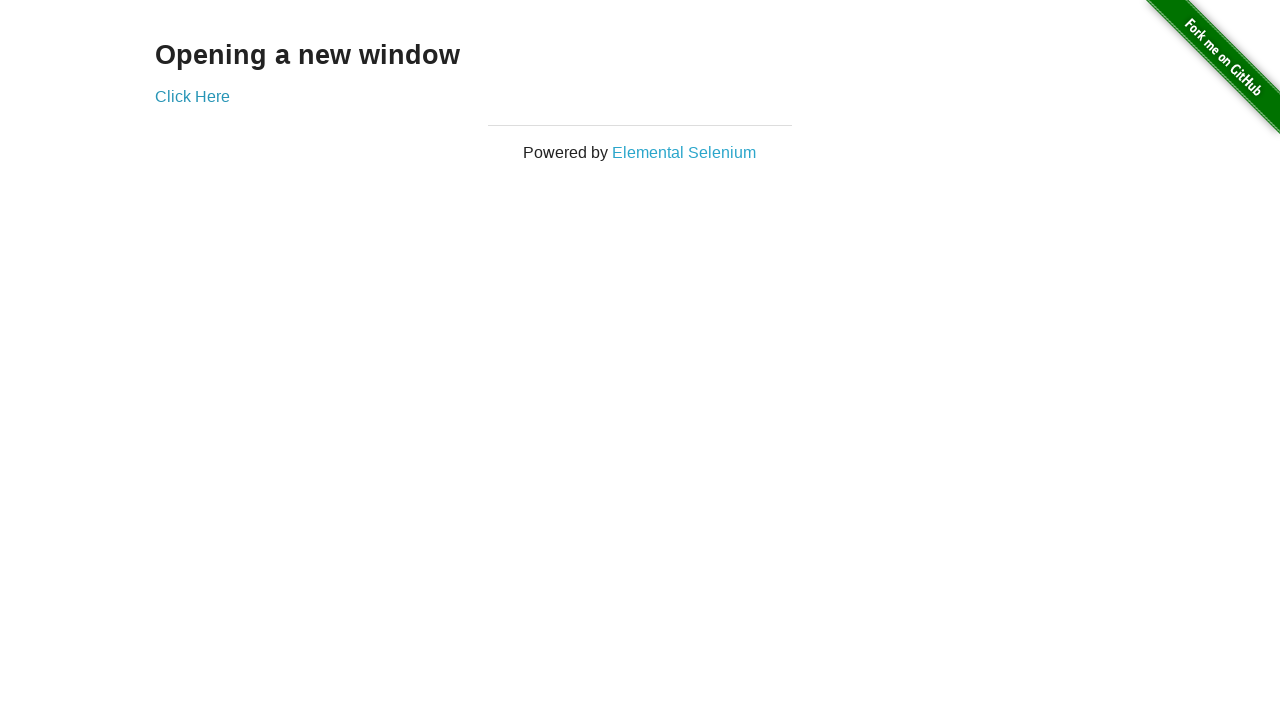

New page finished loading
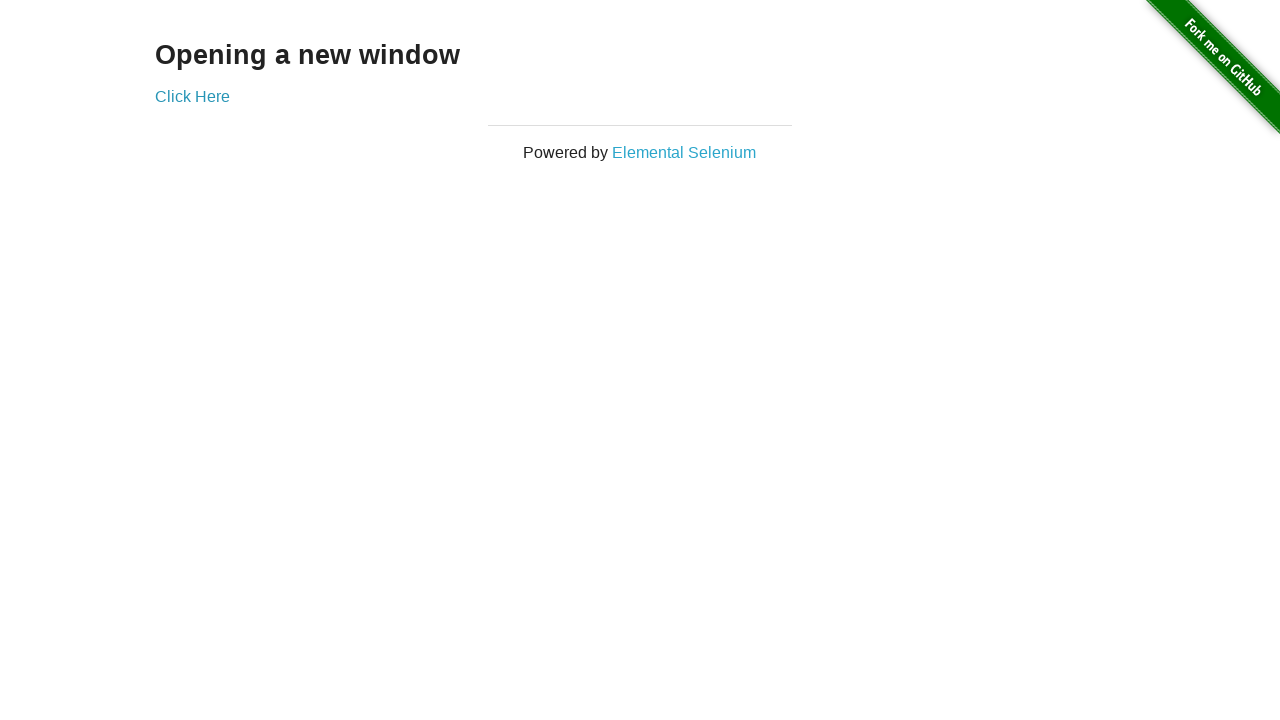

Verified new page title is 'New Window'
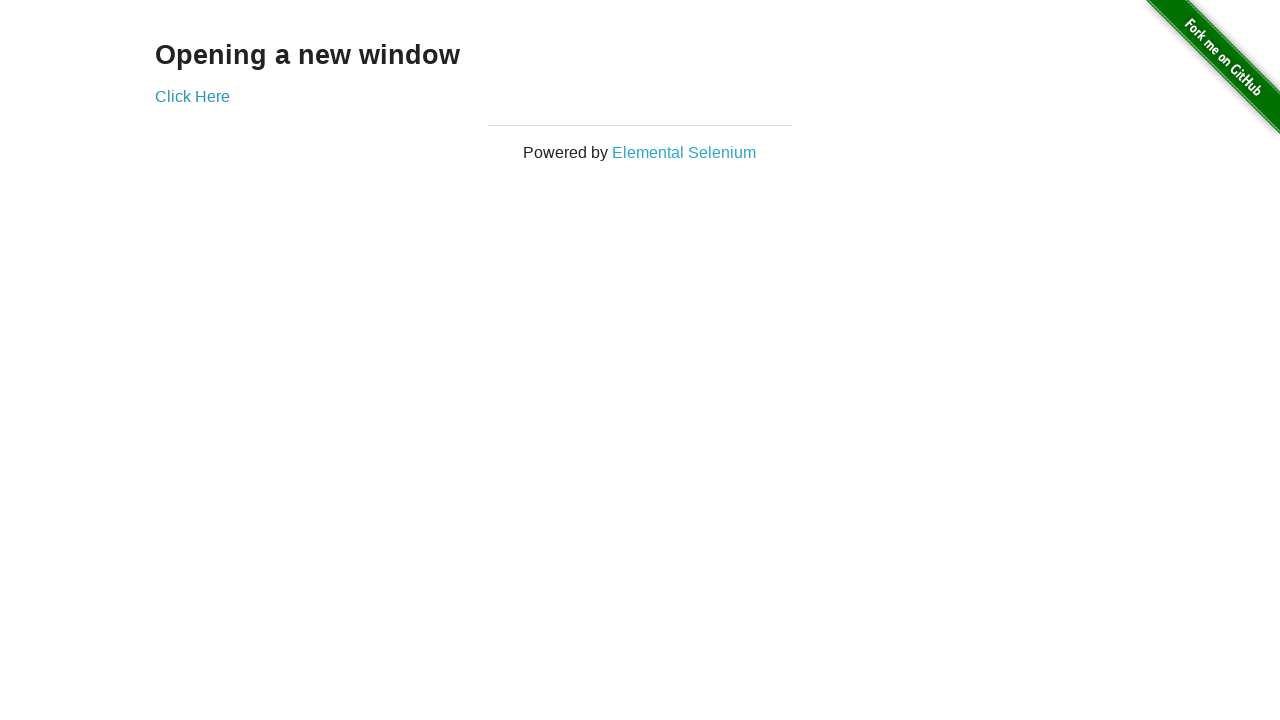

Verified new page h3 text is 'New Window'
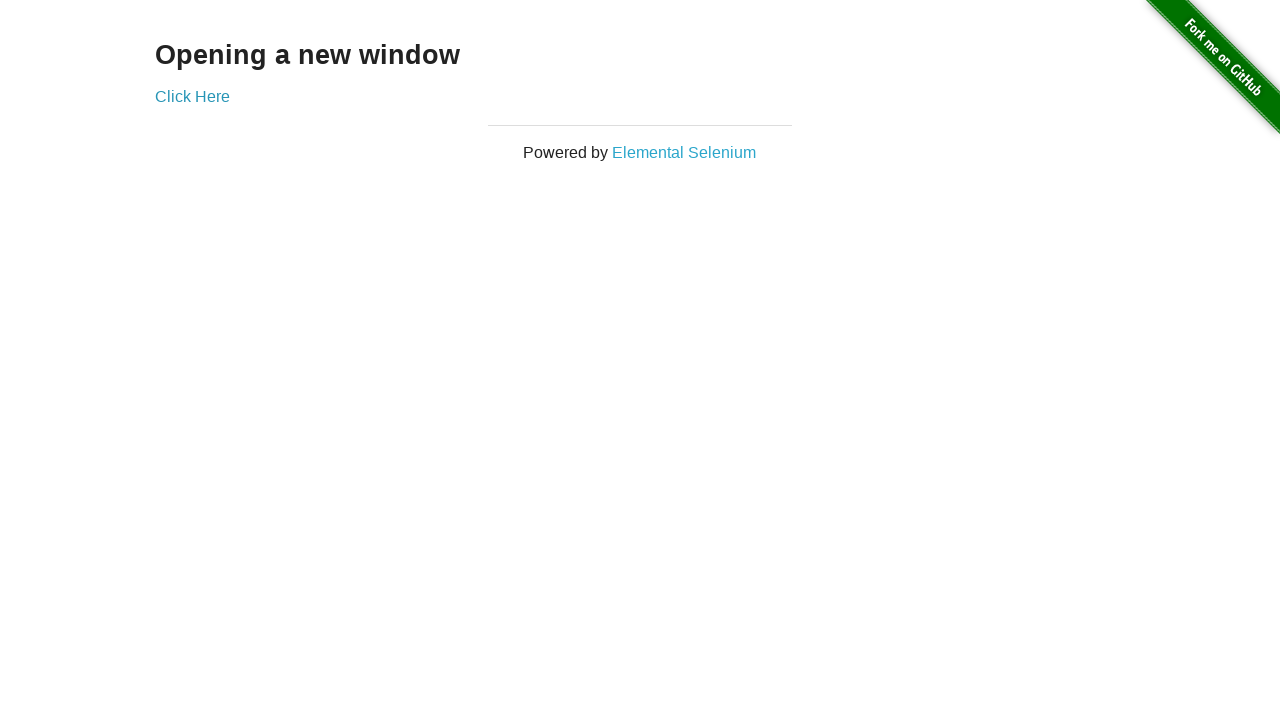

Switched back to original page
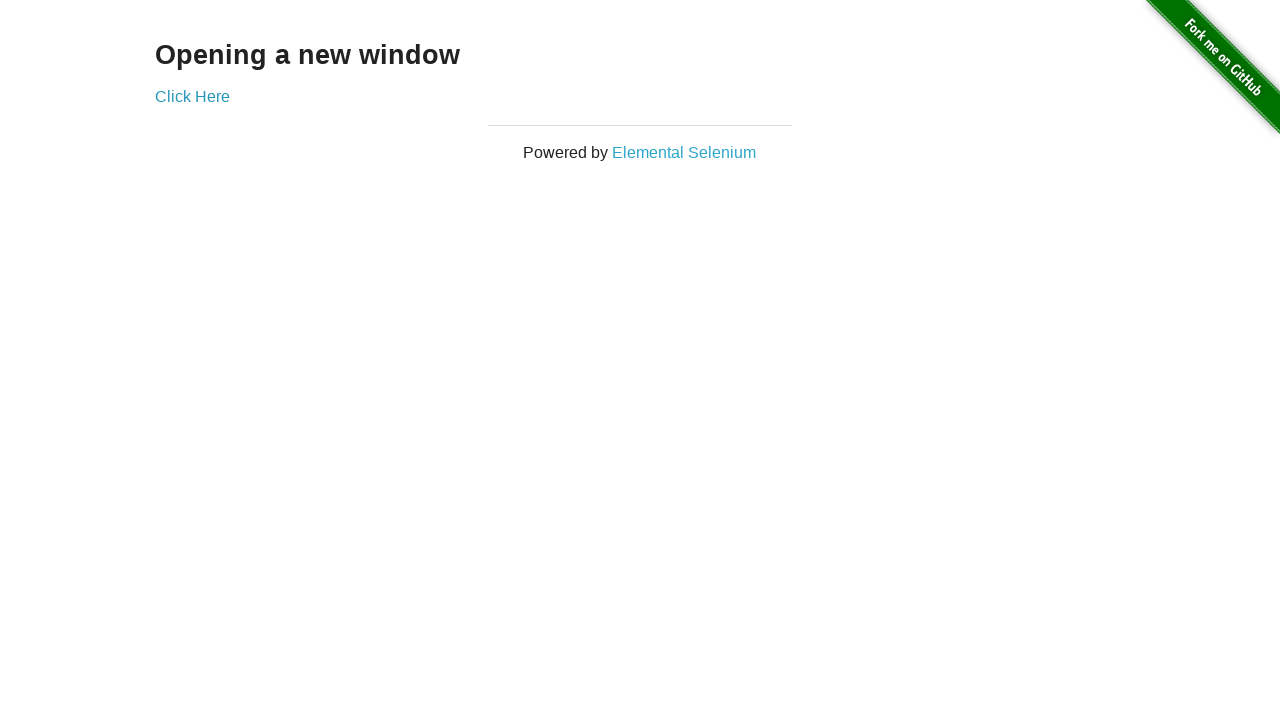

Verified original page title is still 'The Internet'
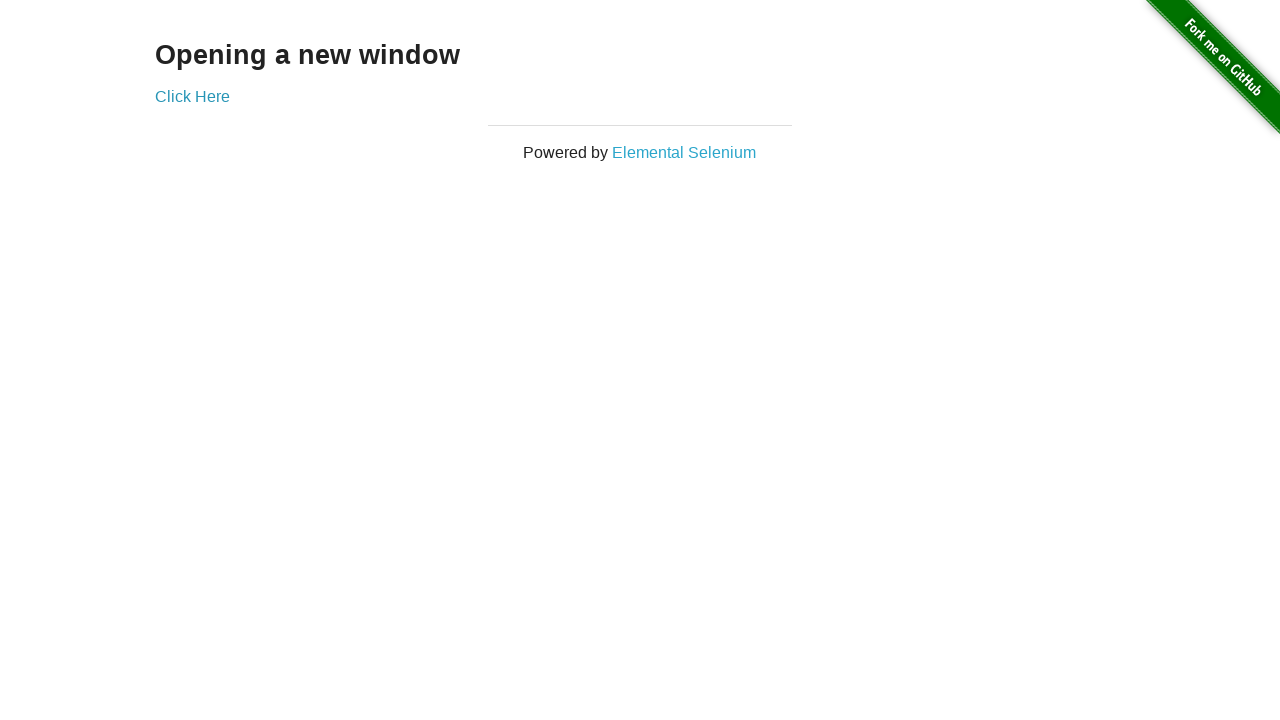

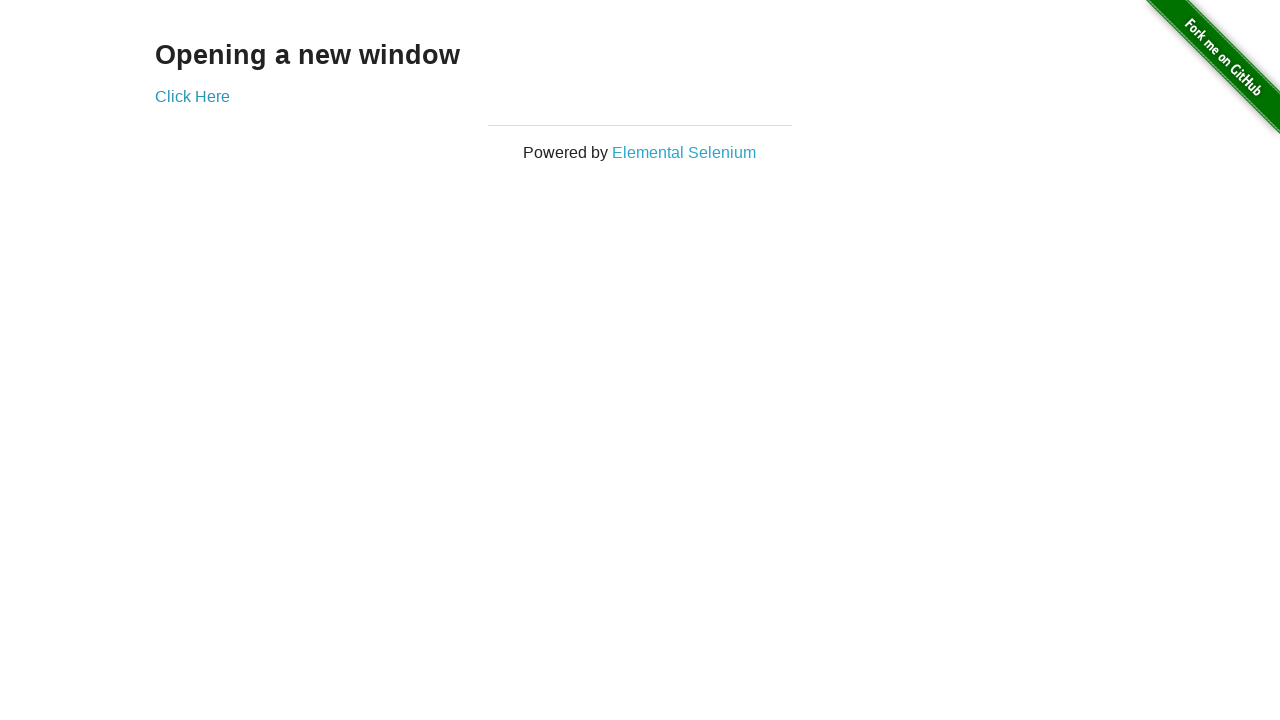